Tests alert handling functionality by clicking a button to trigger an alert and then accepting it

Starting URL: https://demoqa.com/alerts

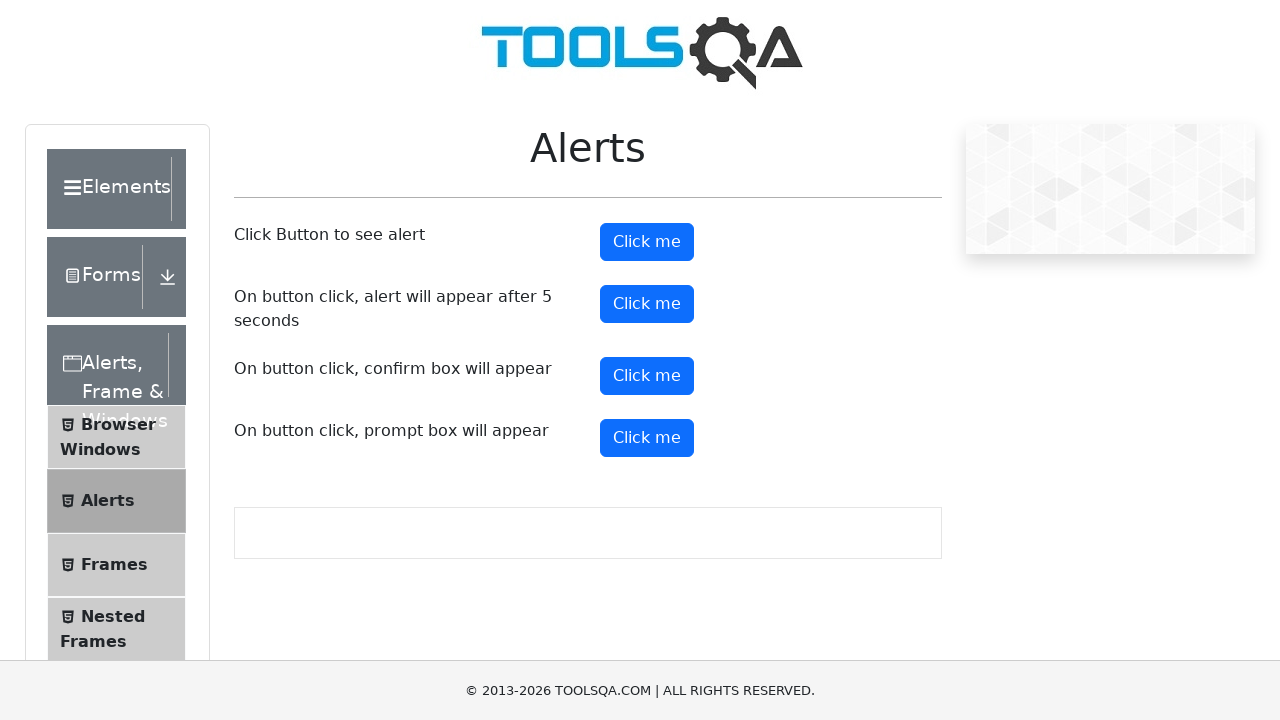

Clicked alert button to trigger alert dialog at (647, 242) on #alertButton
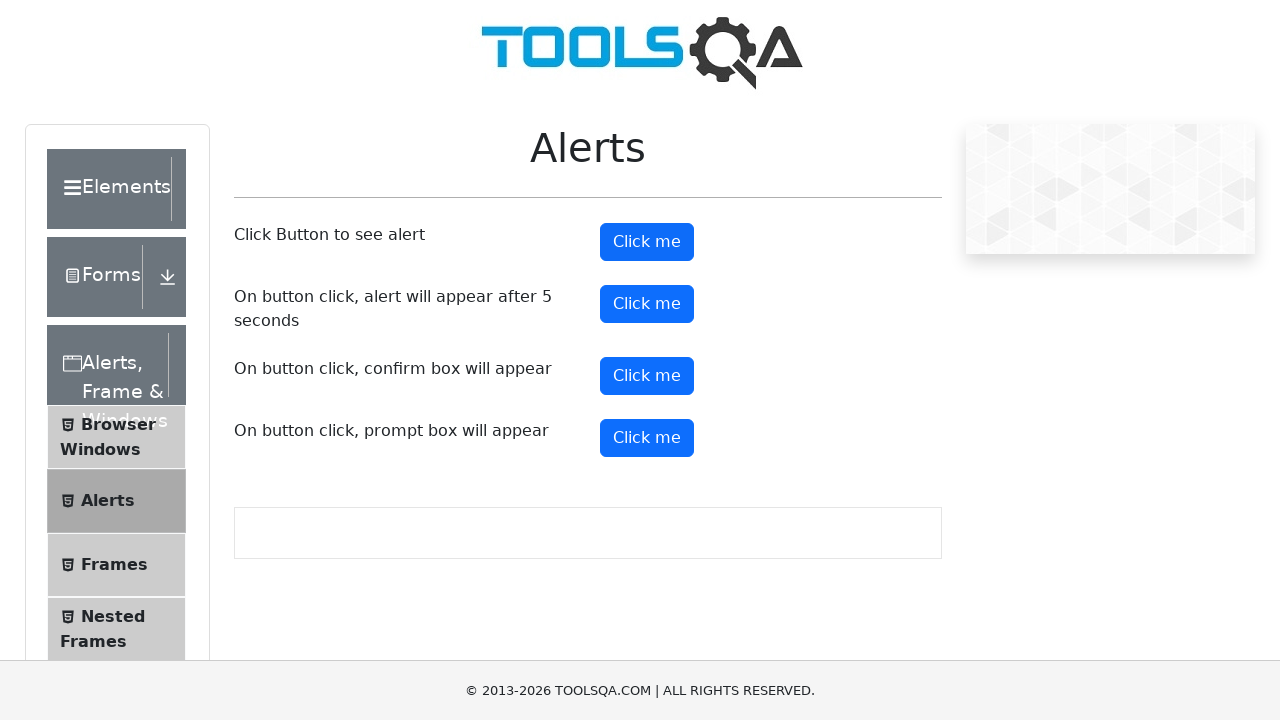

Set up dialog handler to accept alerts
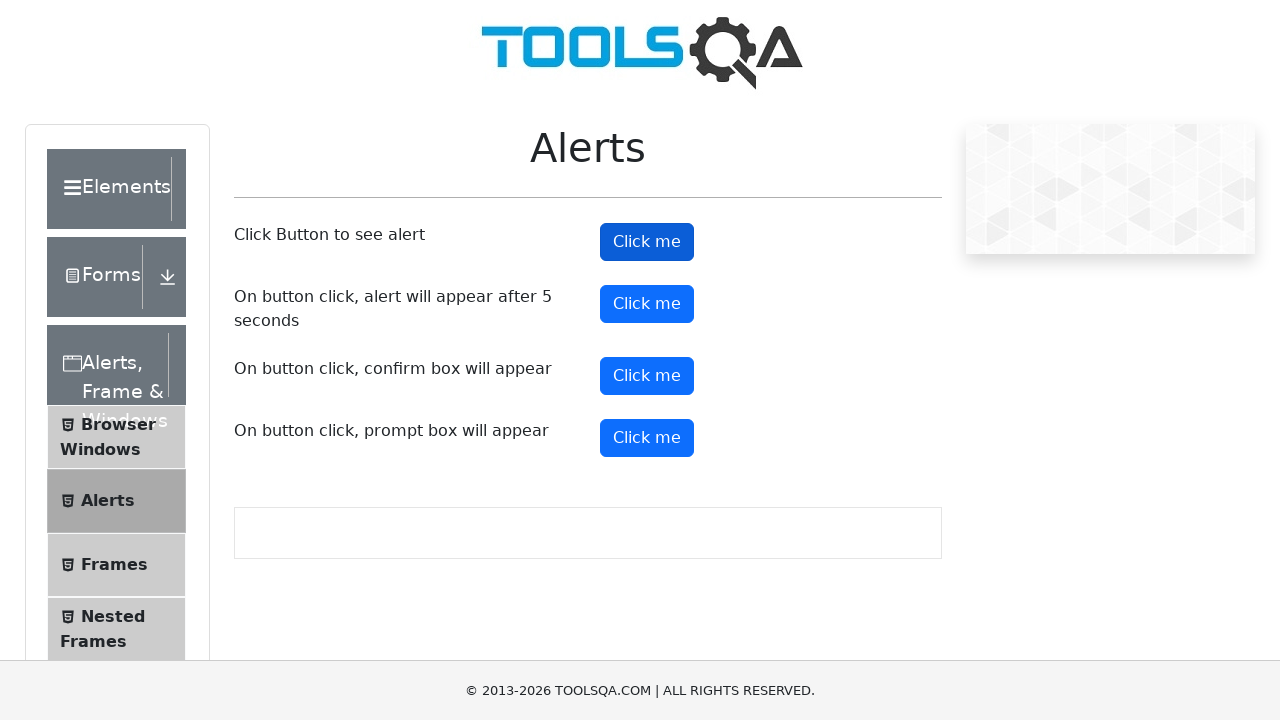

Waited 500ms for alert to be processed
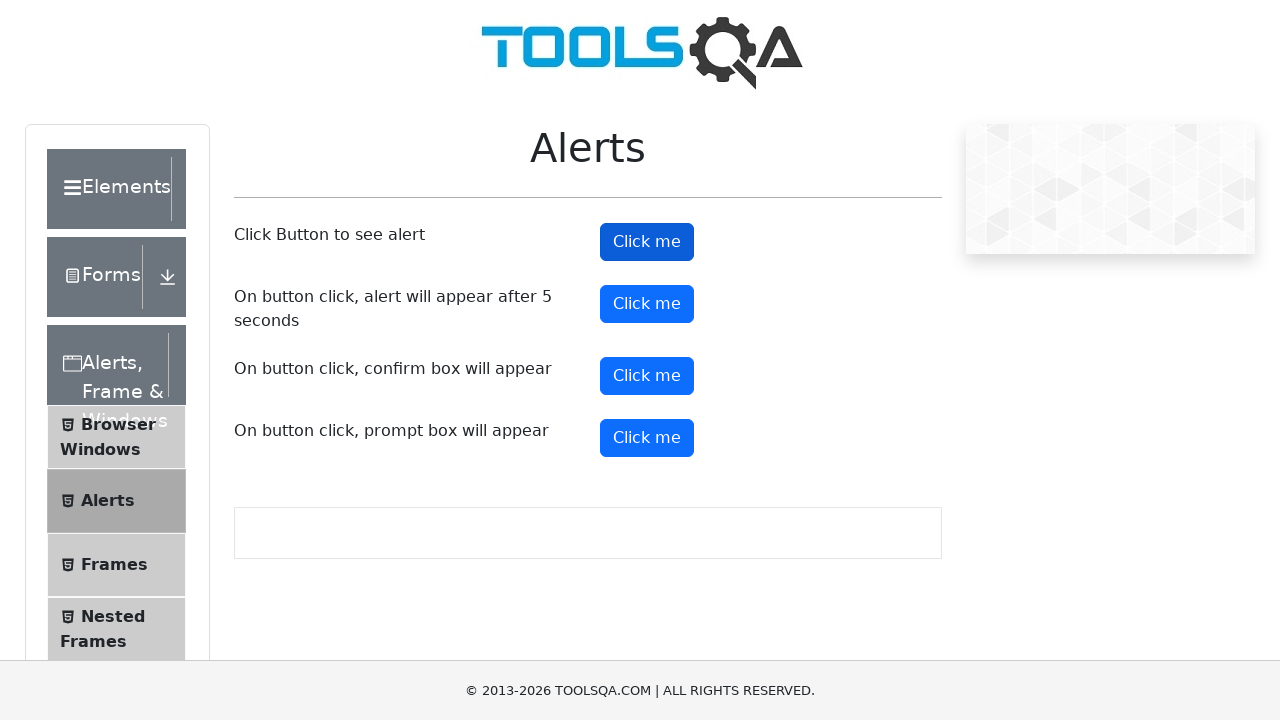

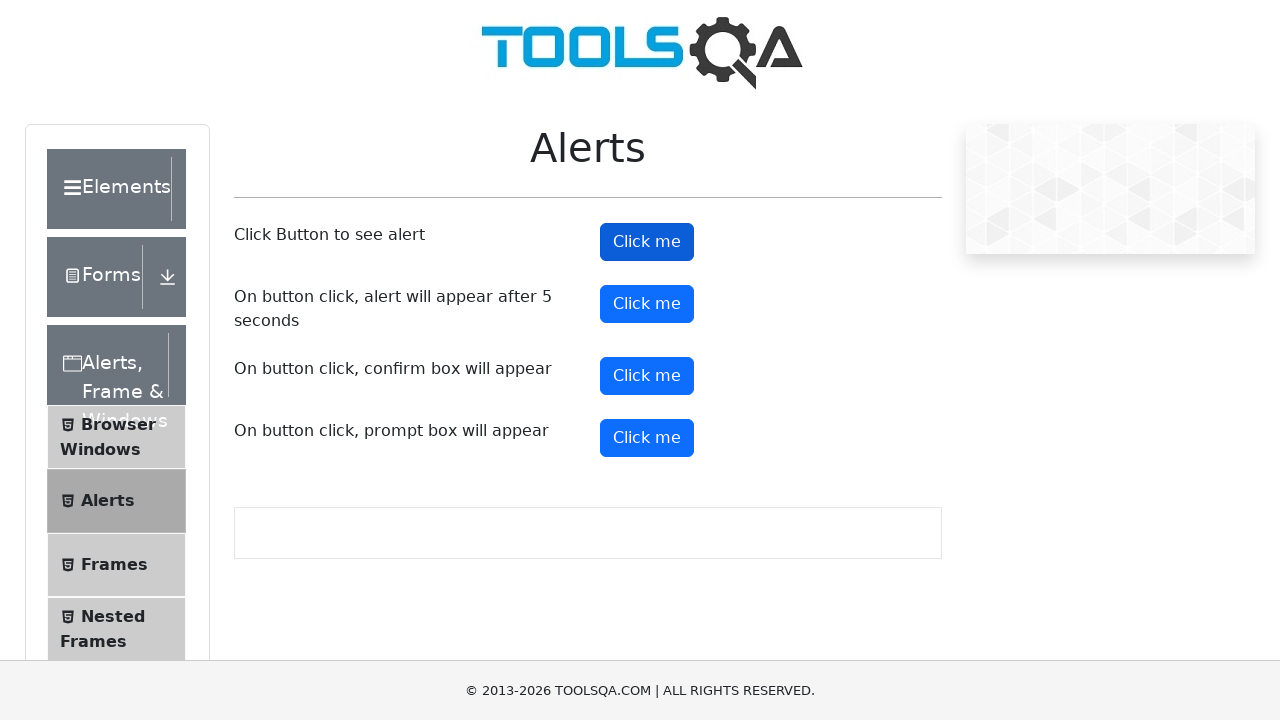